Tests adding a todo item with specific text to a sample todo app and verifies it appears in the list.

Starting URL: https://lambdatest.github.io/sample-todo-app/

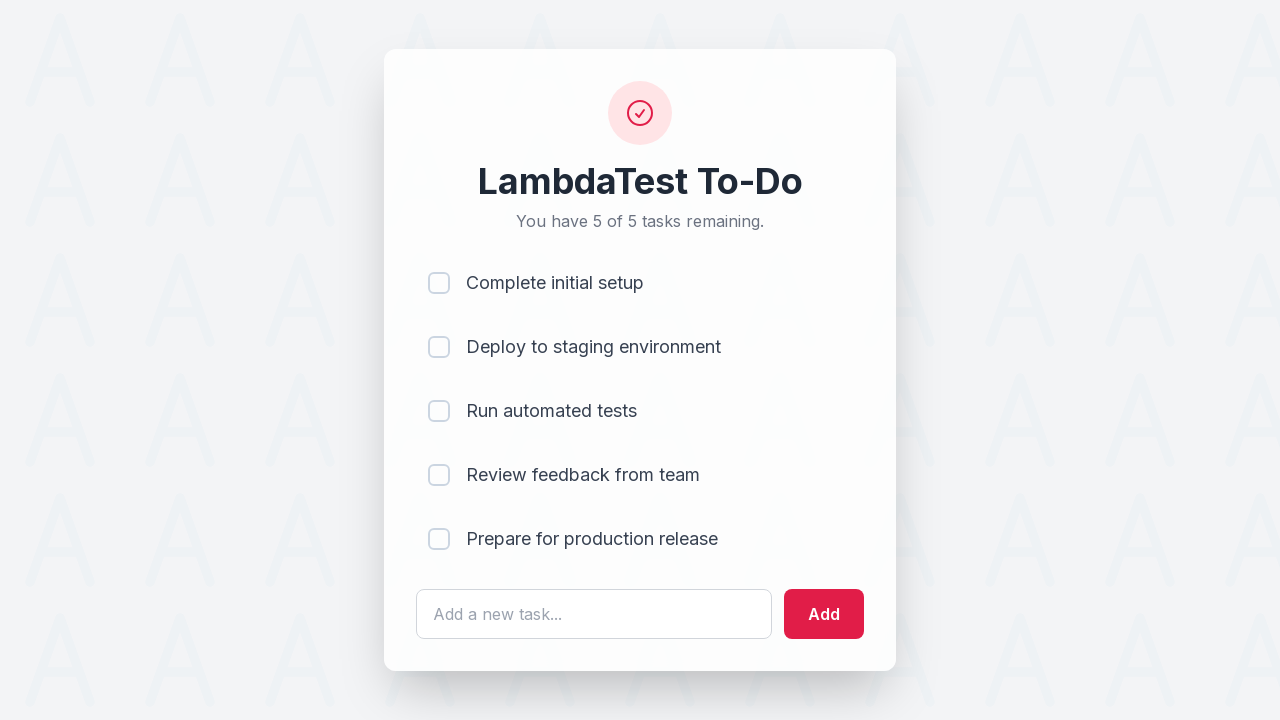

Filled todo input field with 'Selenium Test' on #sampletodotext
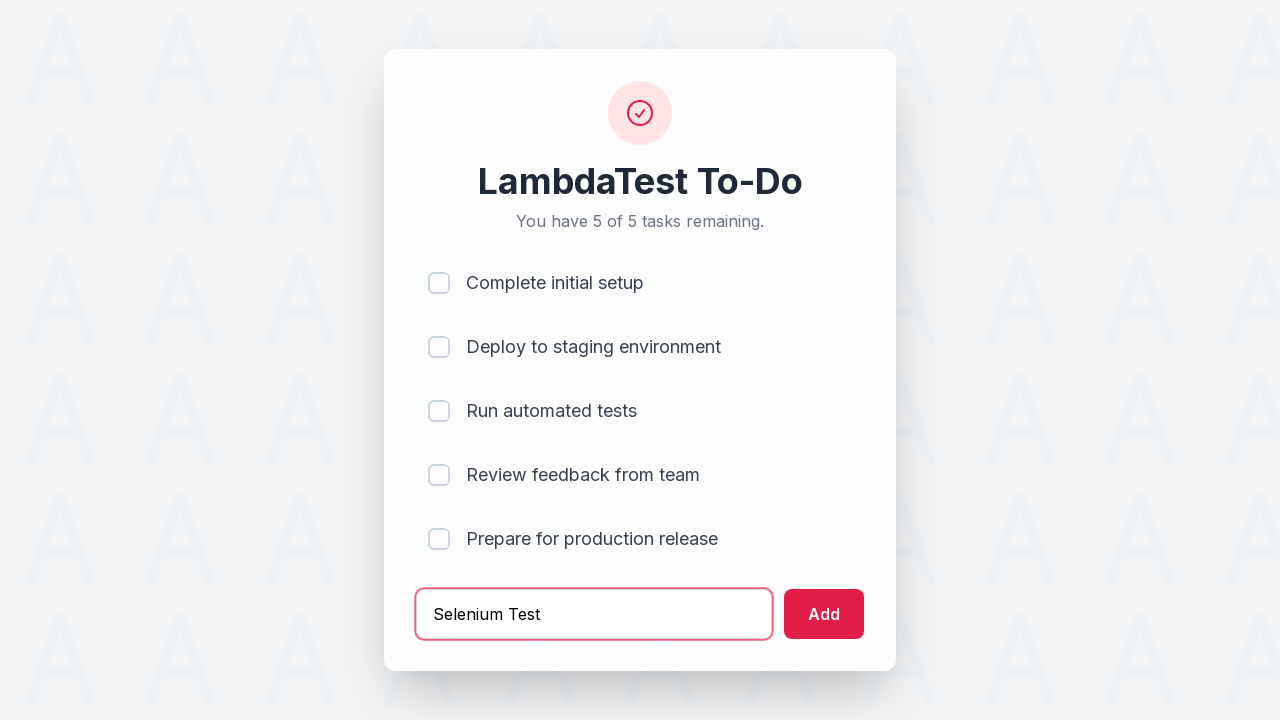

Pressed Enter to add todo item on #sampletodotext
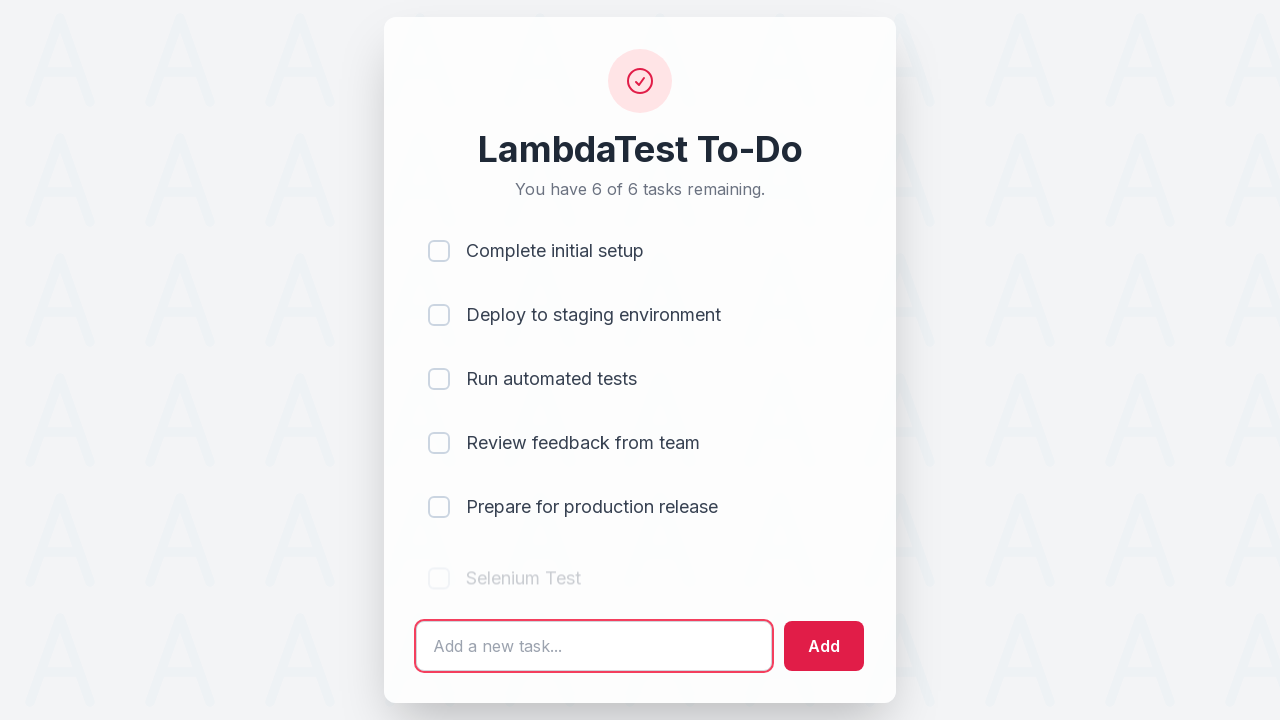

Verified todo item appears in the list
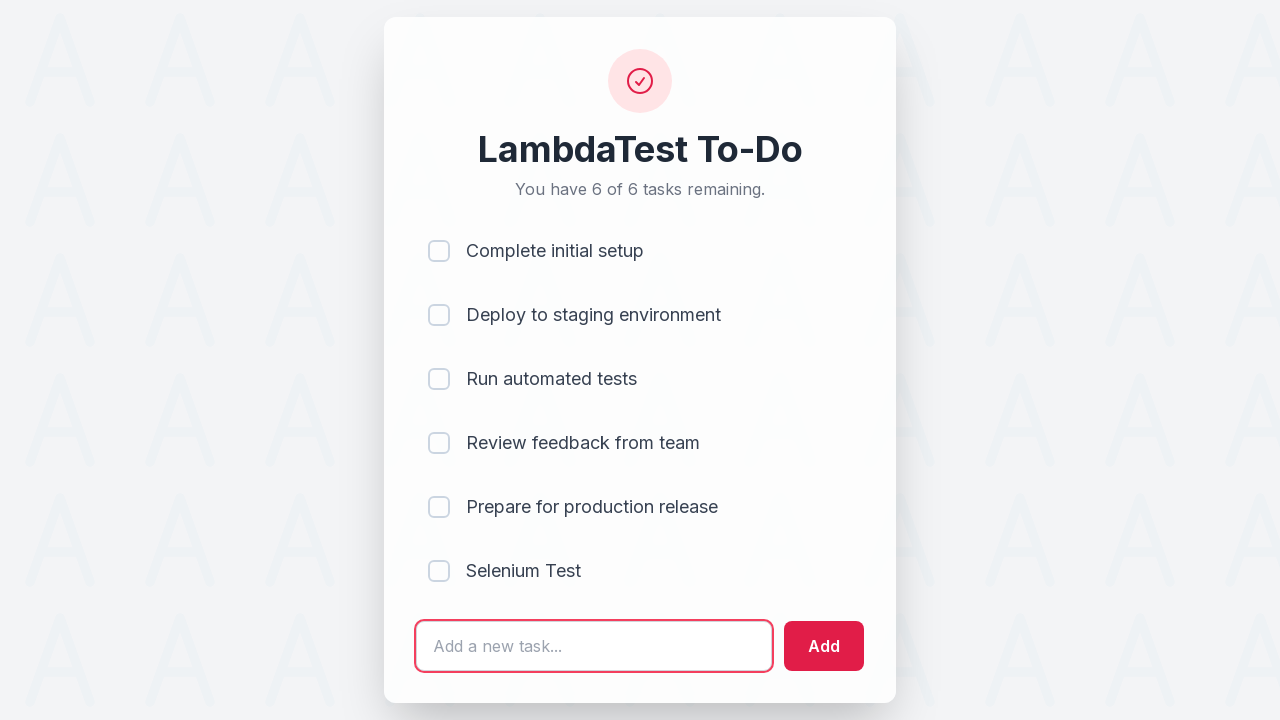

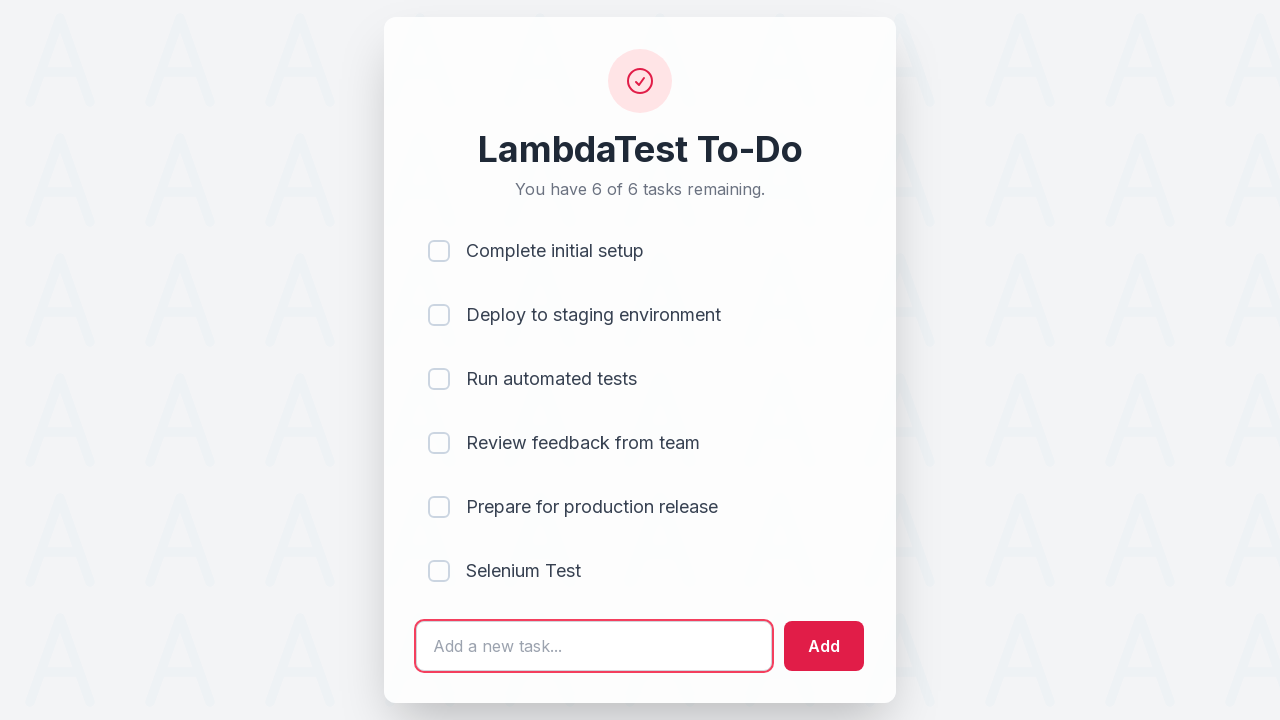